Tests tooltip functionality by hovering over a button and verifying that the tooltip appears with the expected text "You hovered over the Button"

Starting URL: https://demoqa.com/tool-tips

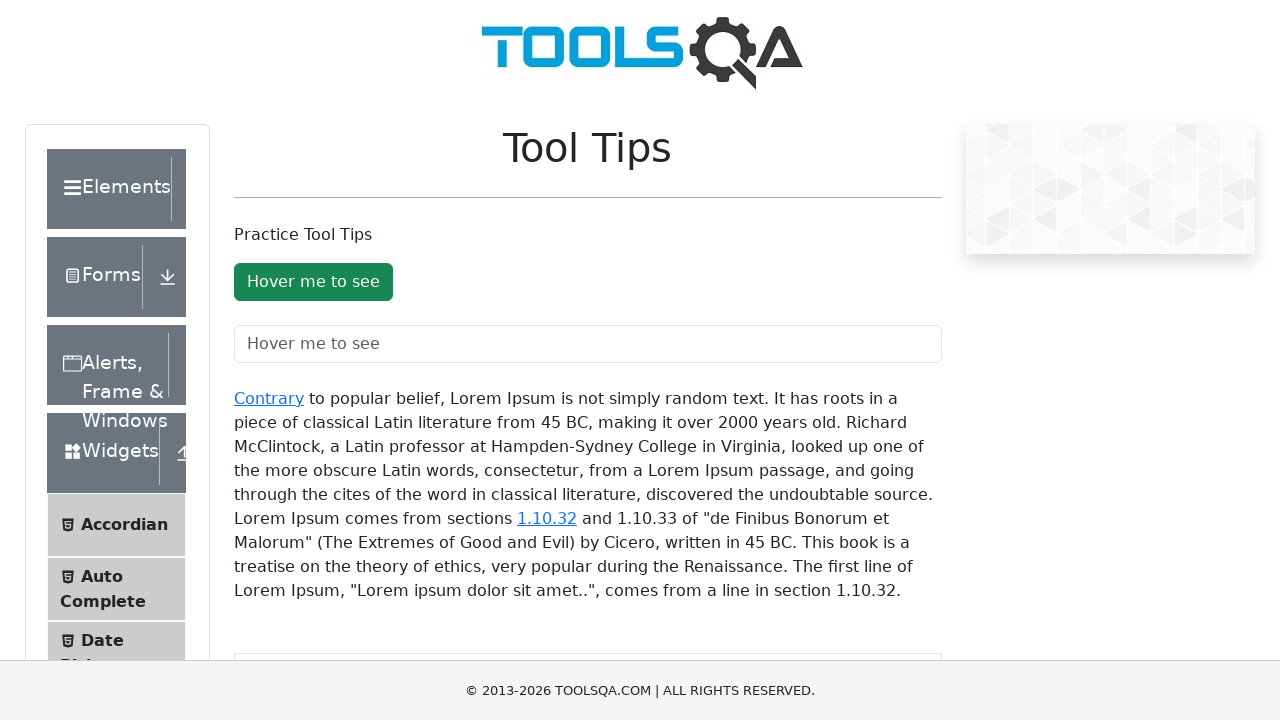

Hovered over the button to trigger tooltip at (313, 282) on #toolTipButton
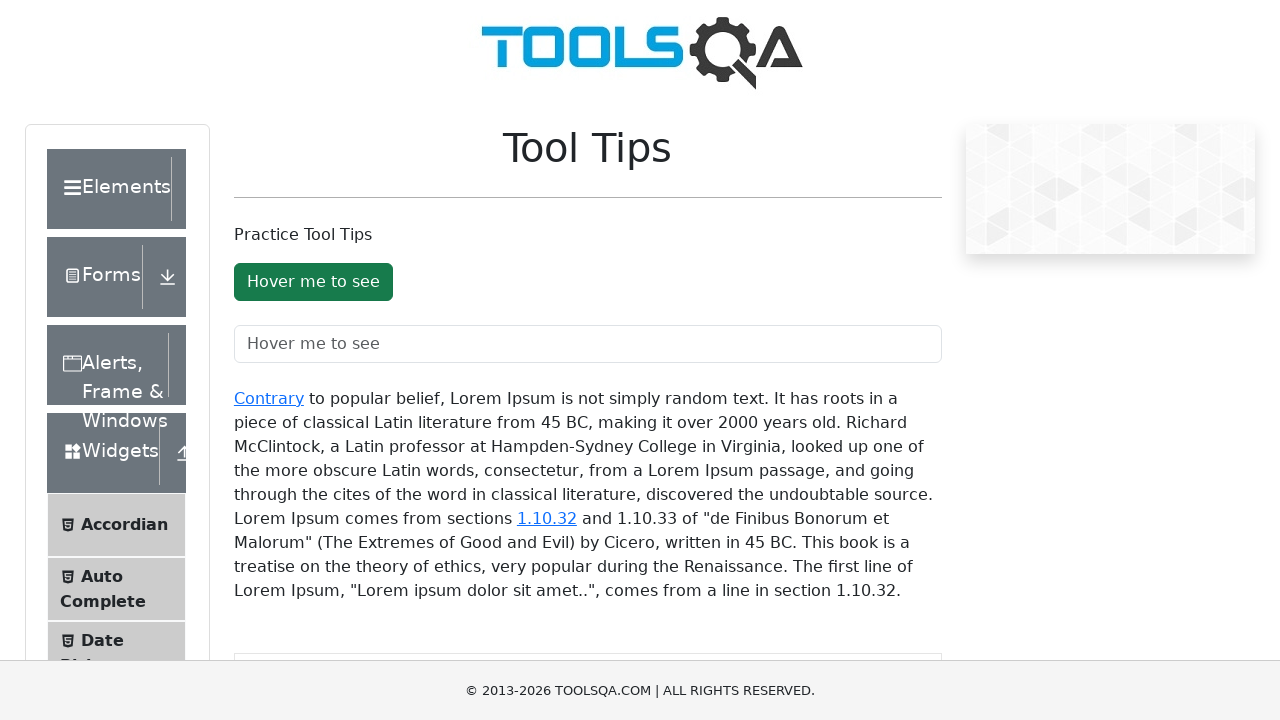

Tooltip appeared and became visible
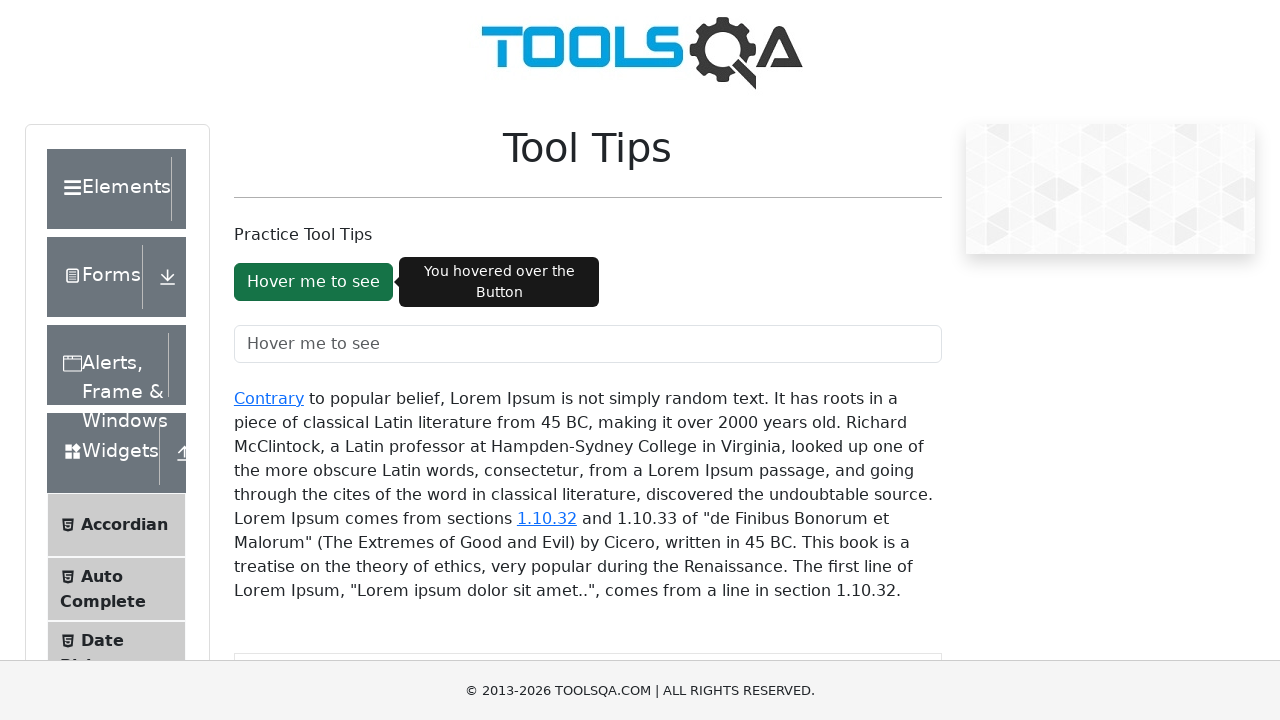

Verified tooltip is visible
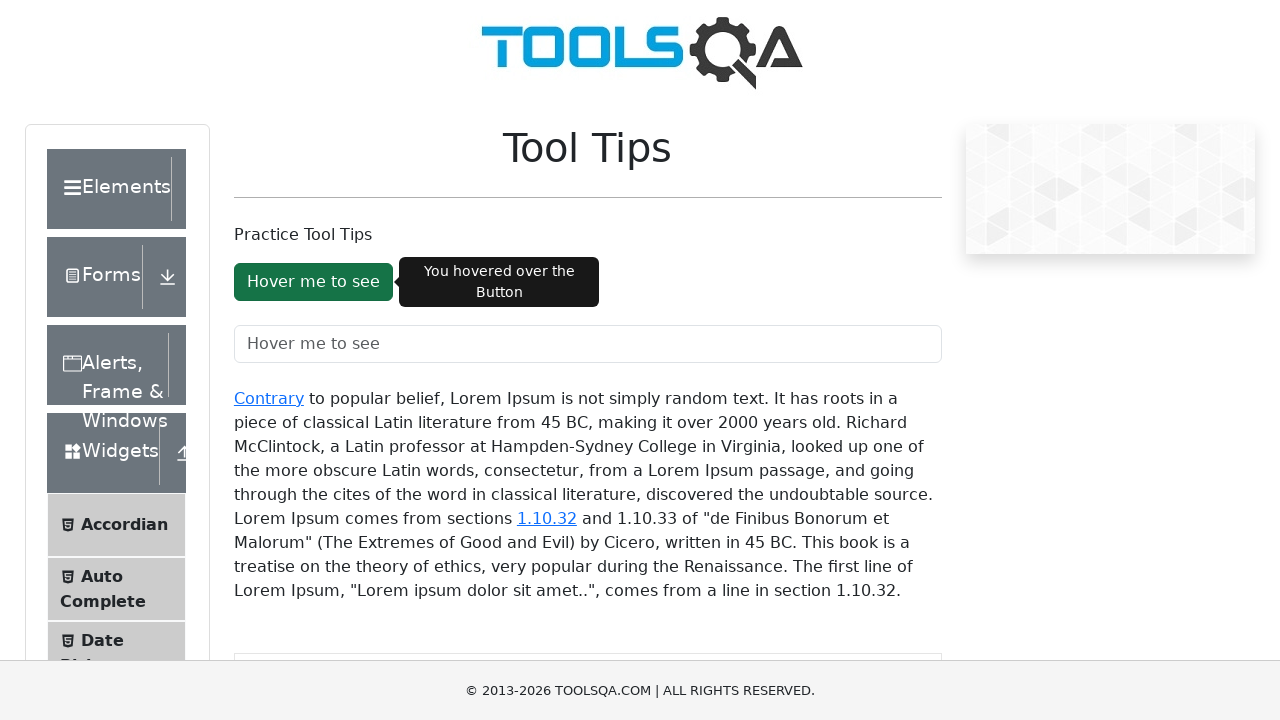

Verified tooltip contains expected text 'You hovered over the Button'
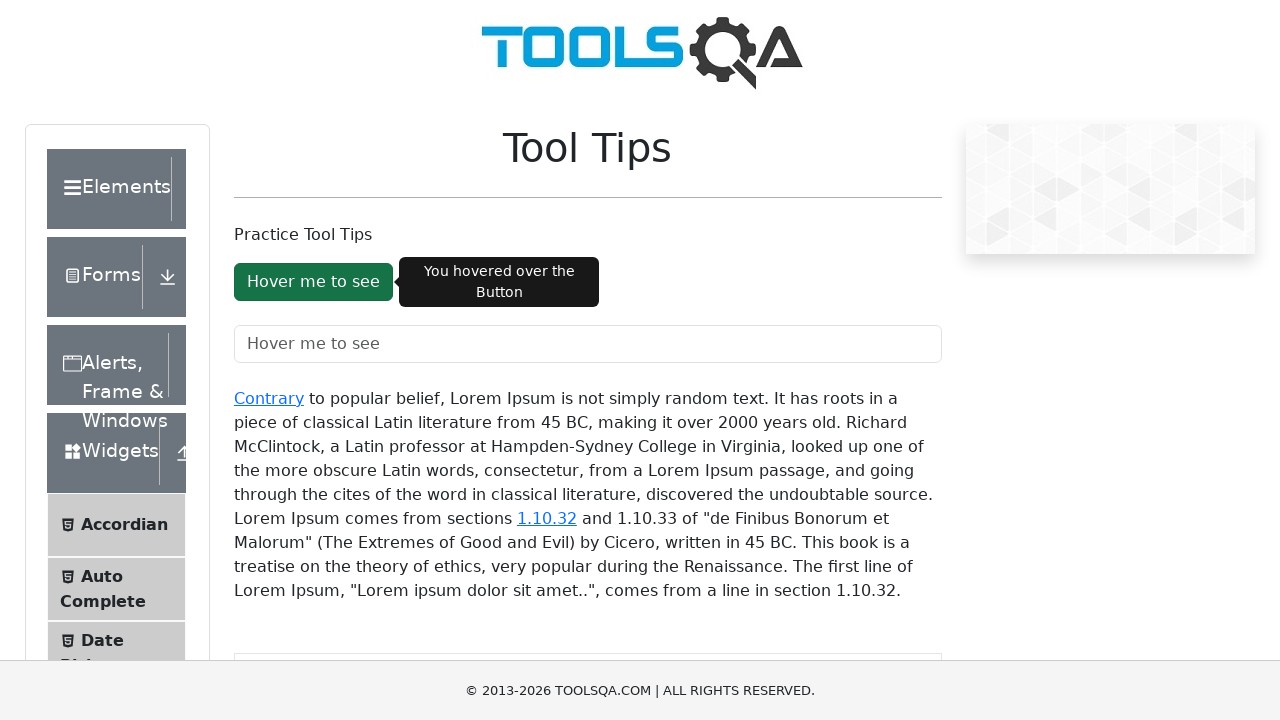

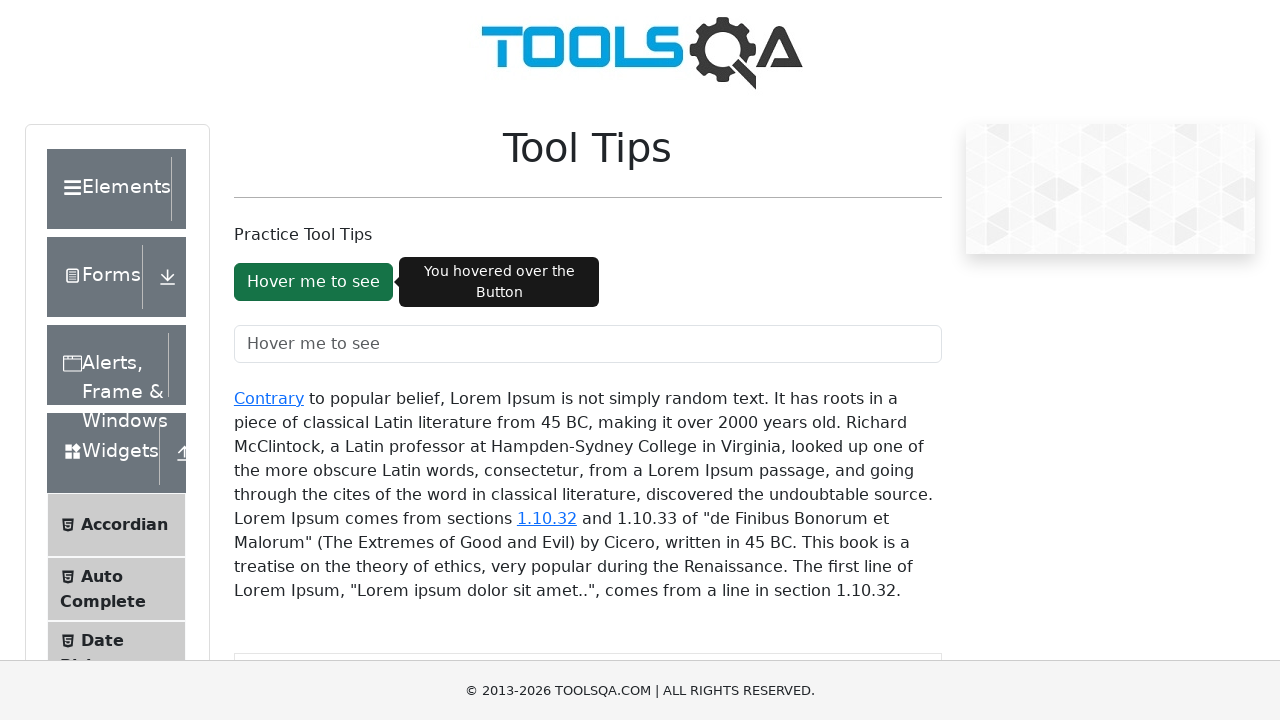